Solves a math puzzle by extracting a value from an element's attribute, calculating a formula result, filling in the answer, selecting checkbox and radio options, and submitting the form.

Starting URL: http://suninjuly.github.io/get_attribute.html

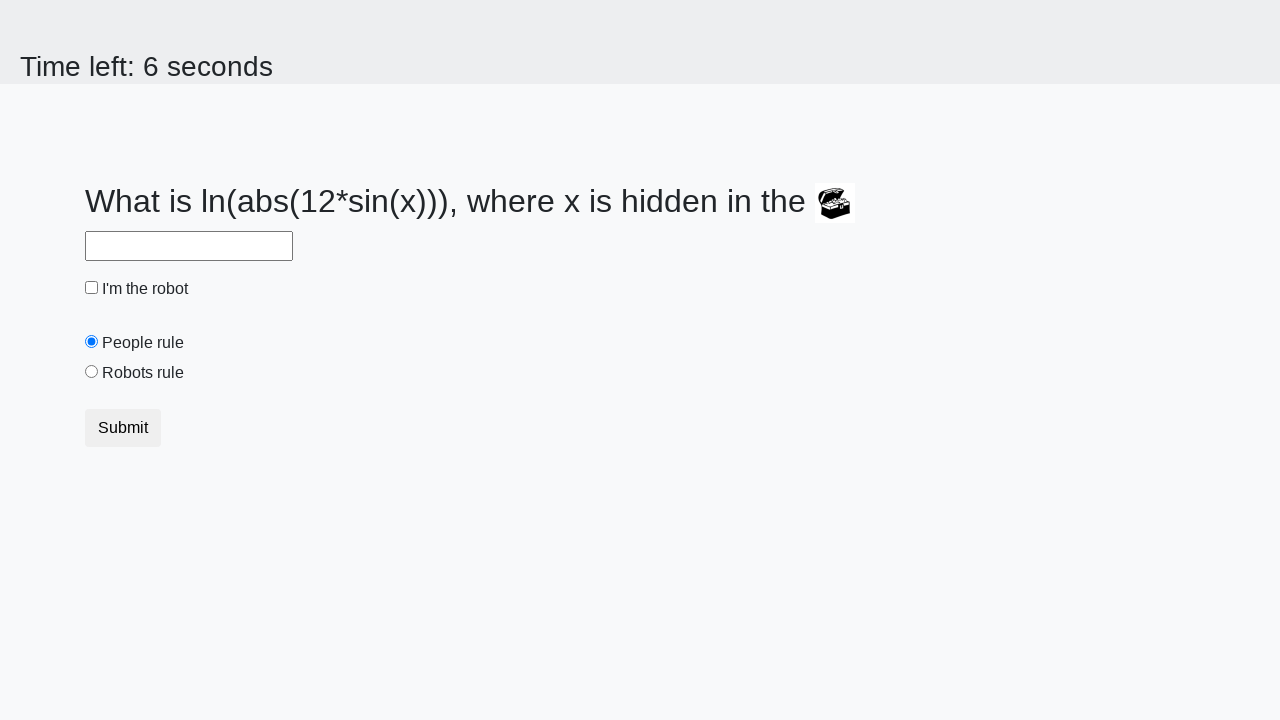

Located treasure element by ID
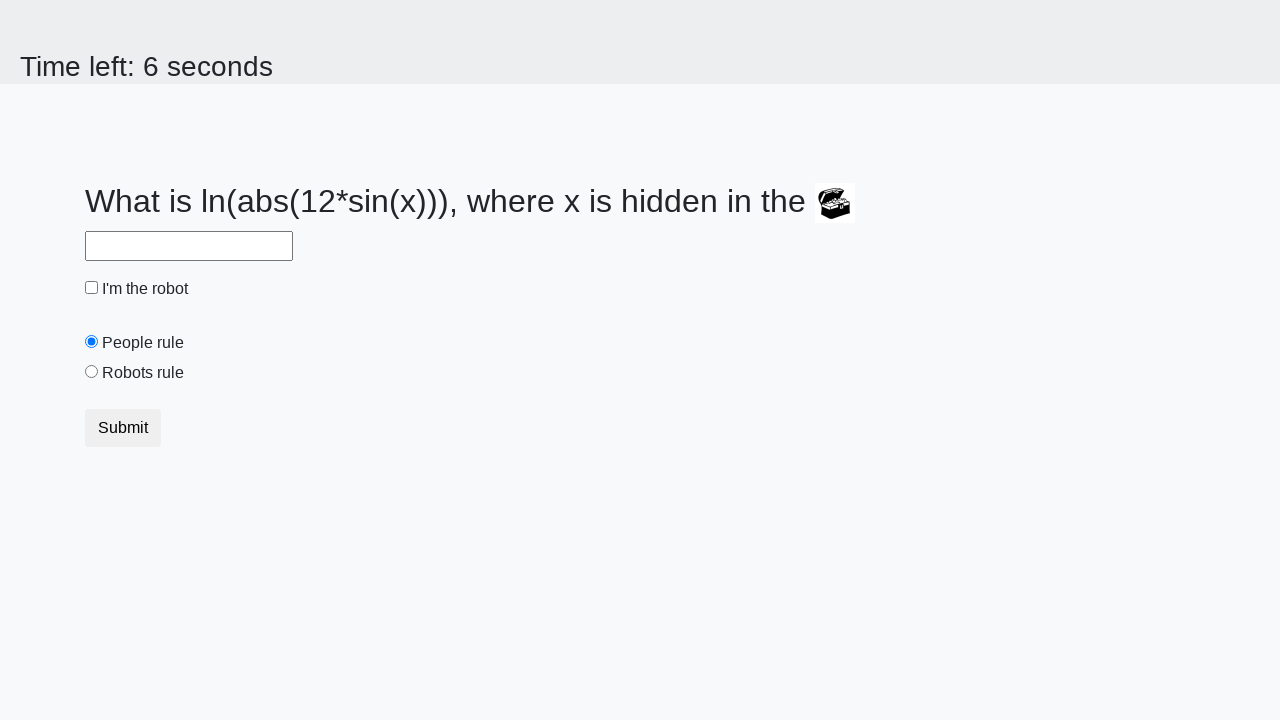

Extracted valuex attribute from treasure element: 85
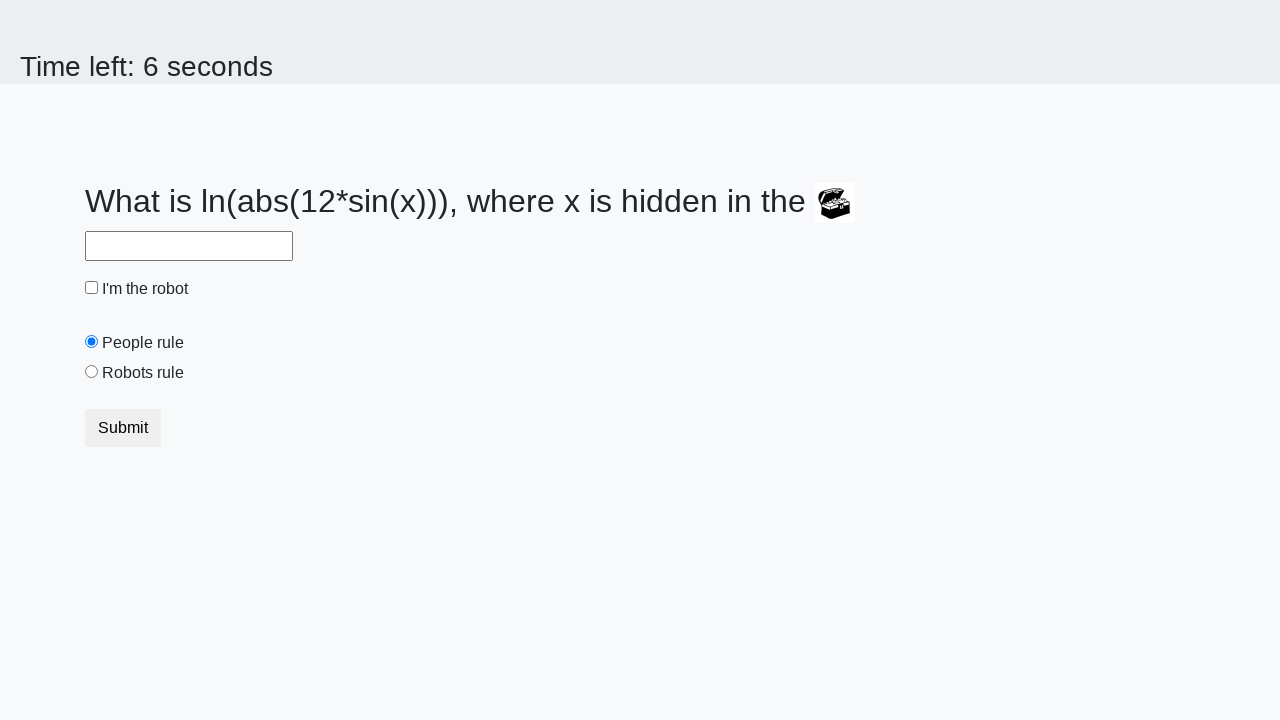

Calculated formula result: 0.7480649323658943
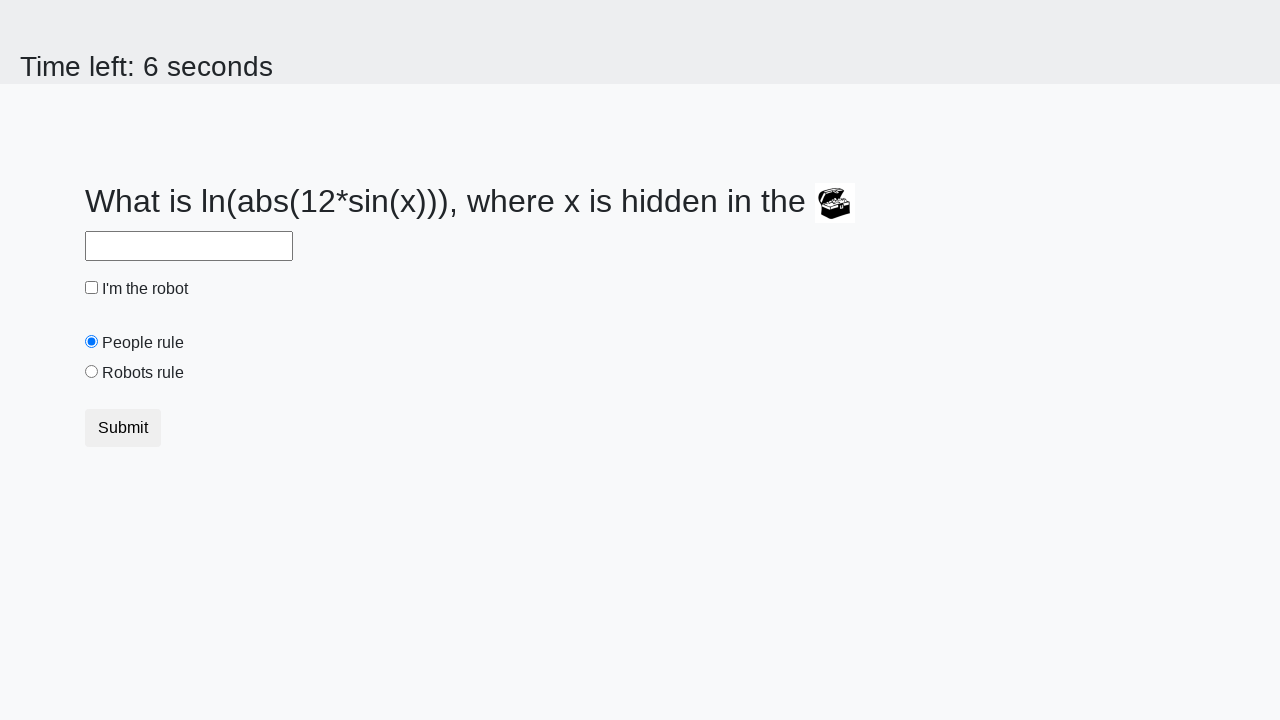

Filled answer field with calculated value: 0.7480649323658943 on #answer
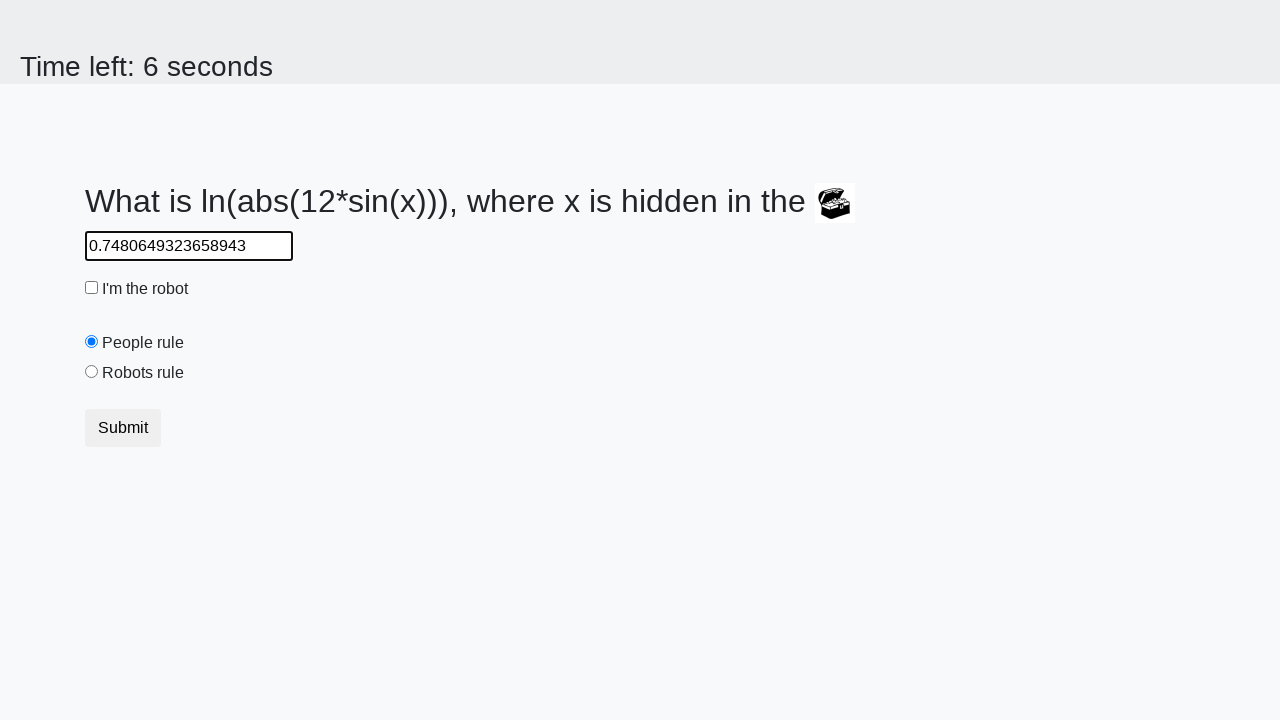

Checked the robot checkbox at (92, 288) on #robotCheckbox
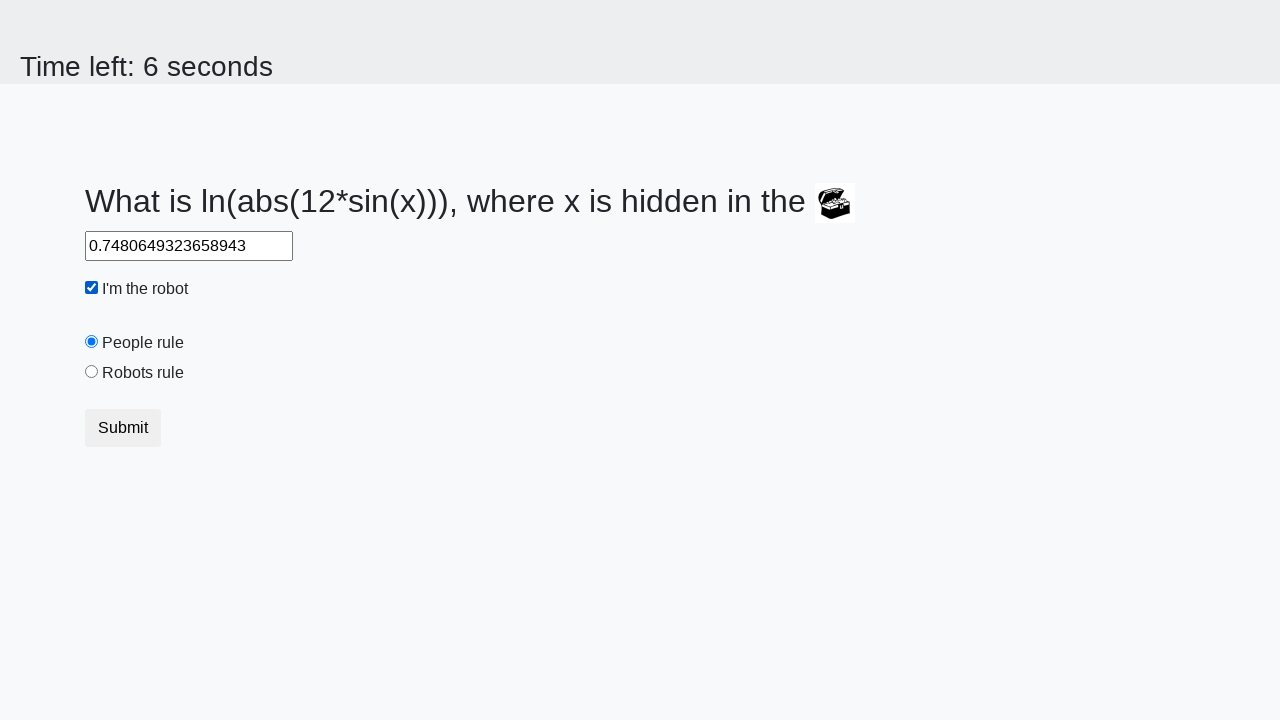

Selected the robots rule radio button at (92, 372) on #robotsRule
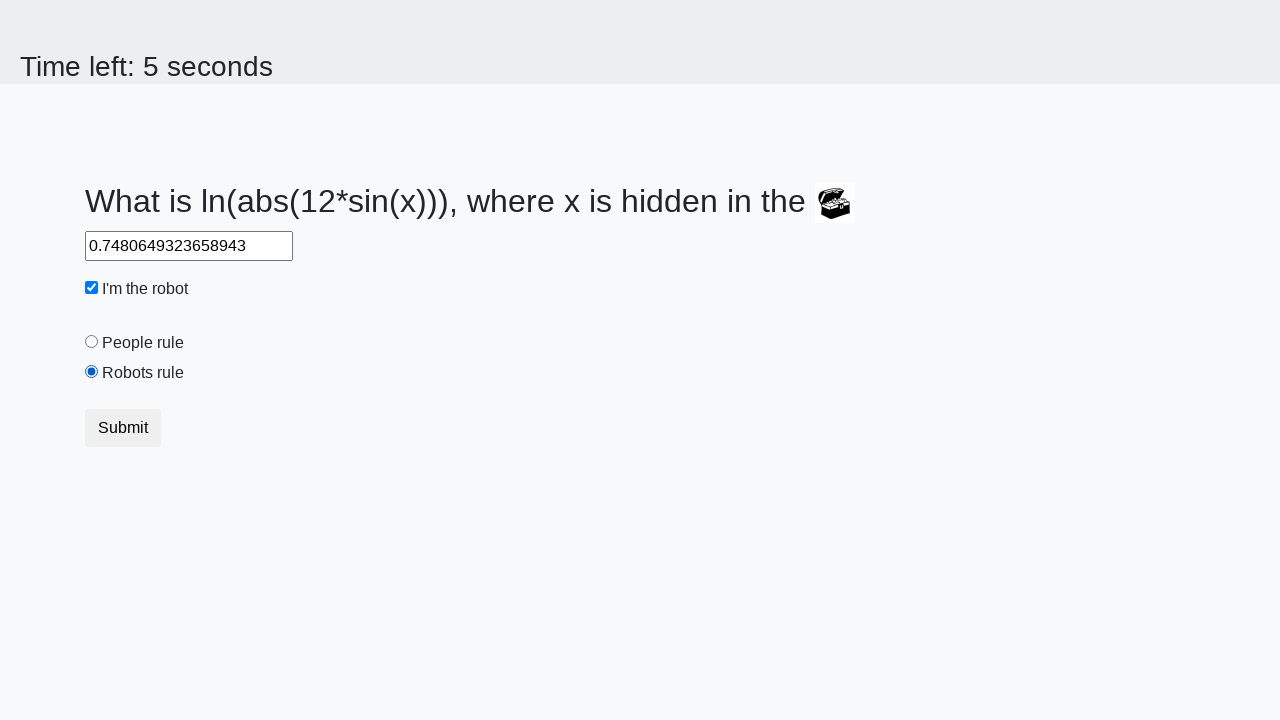

Clicked the submit button at (123, 428) on .btn
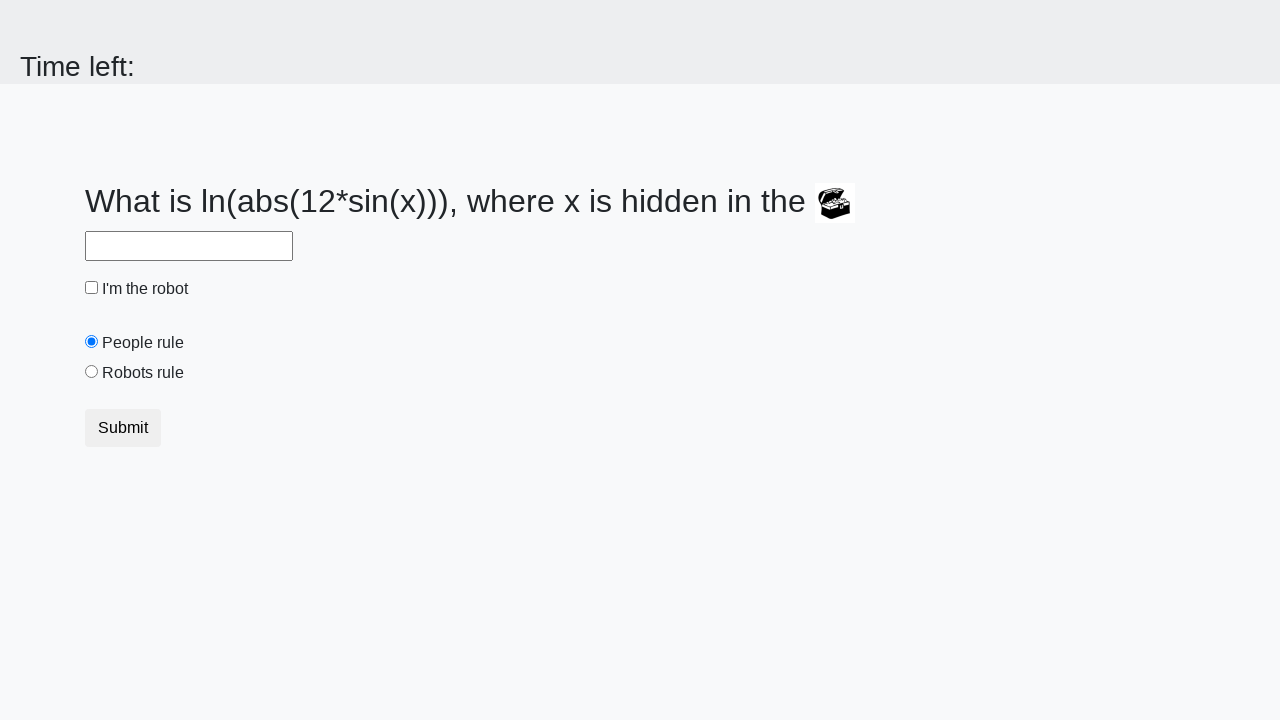

Waited 2 seconds for result to appear
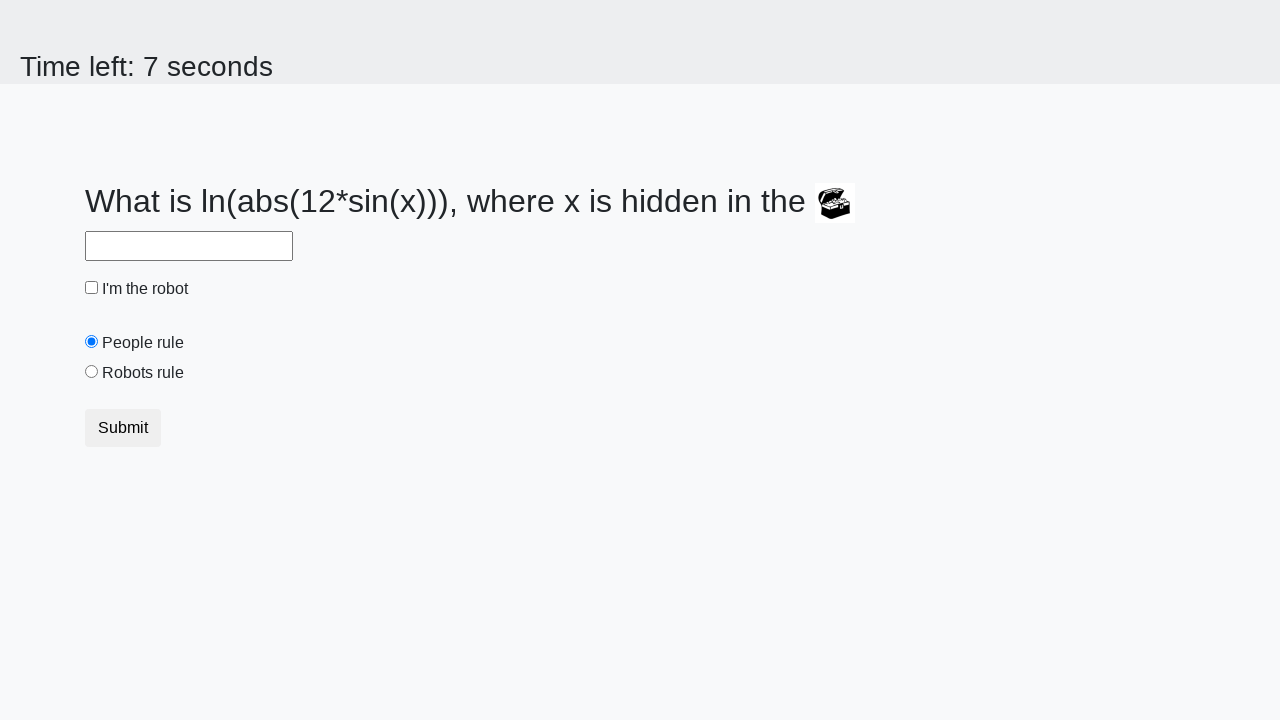

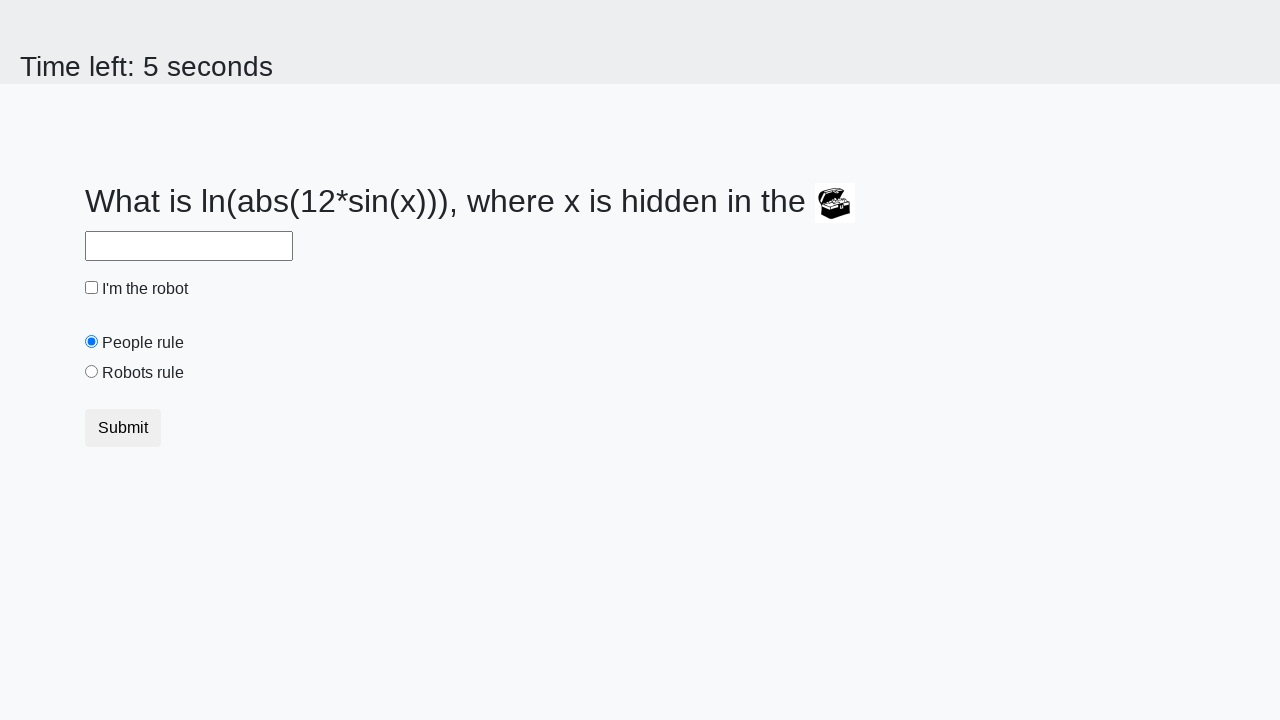